Tests dynamic loading functionality by clicking on example 1 link, clicking start button, and waiting for content to load using explicit wait

Starting URL: http://the-internet.herokuapp.com/dynamic_loading

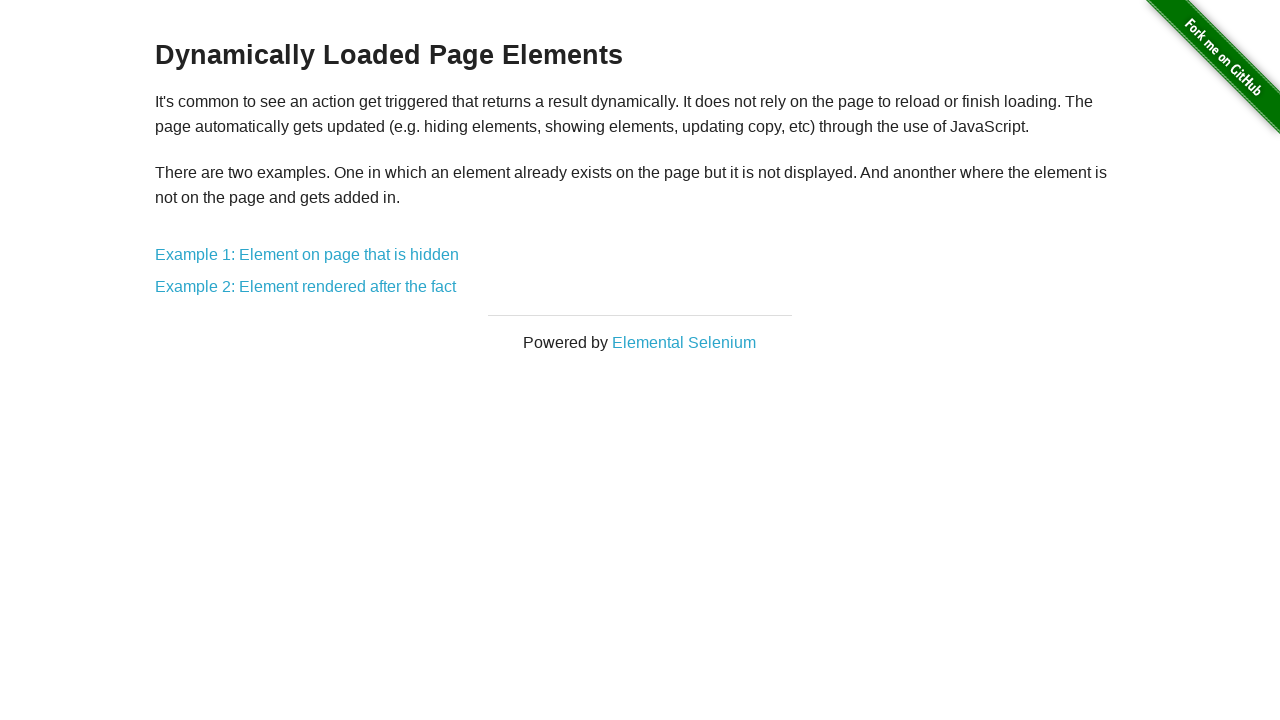

Clicked on example 1 link at (307, 255) on a[href*='1']
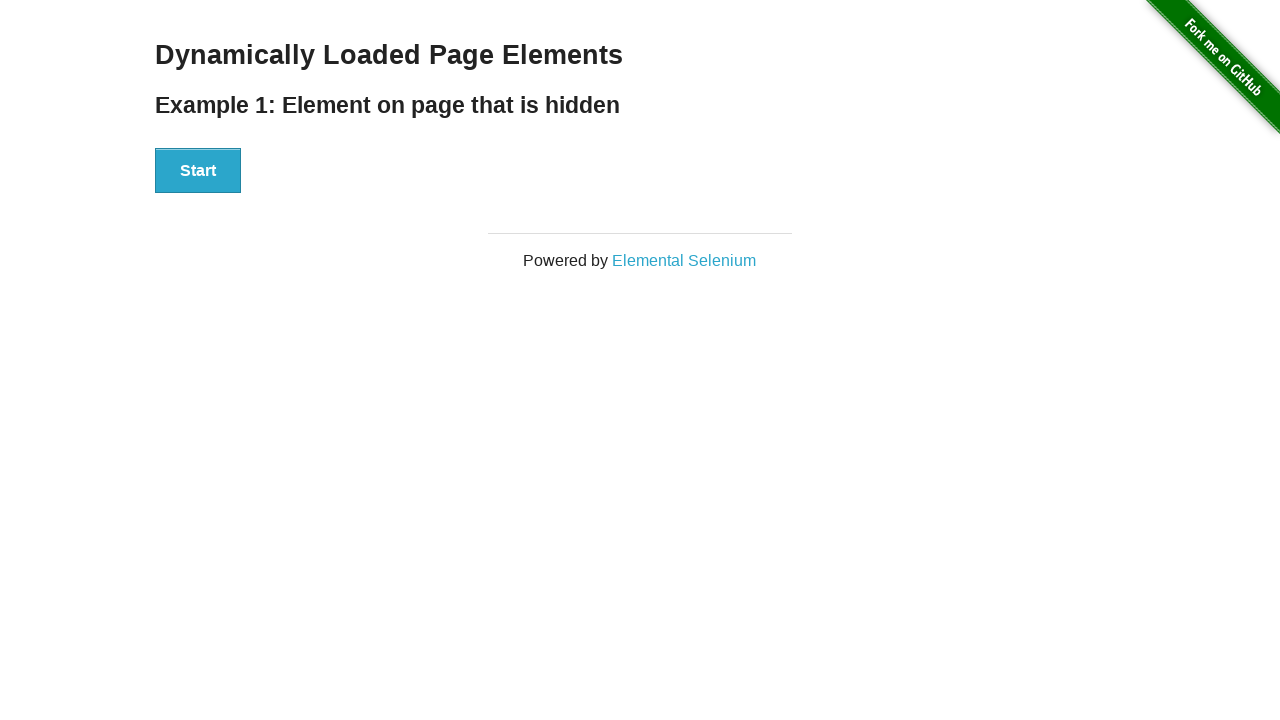

Clicked on Start button at (198, 171) on #start button
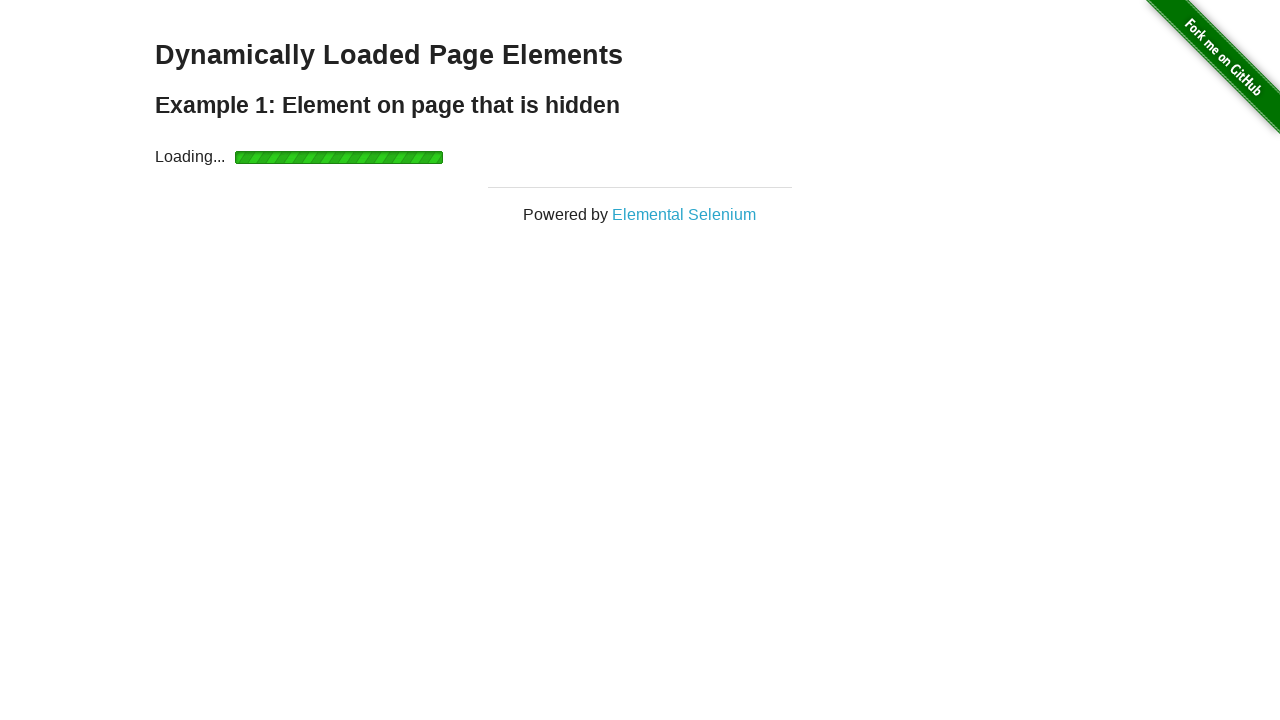

Content loaded - finish element is now visible
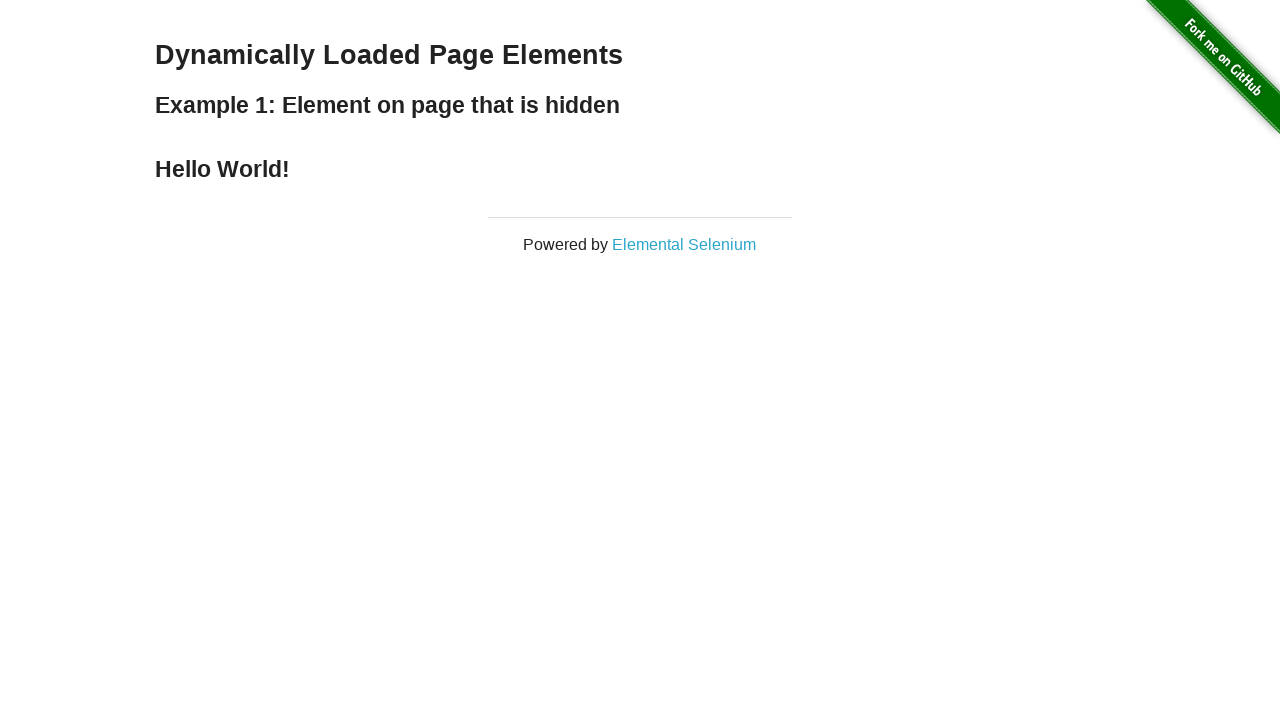

Retrieved loaded text: 
    Hello World!
  
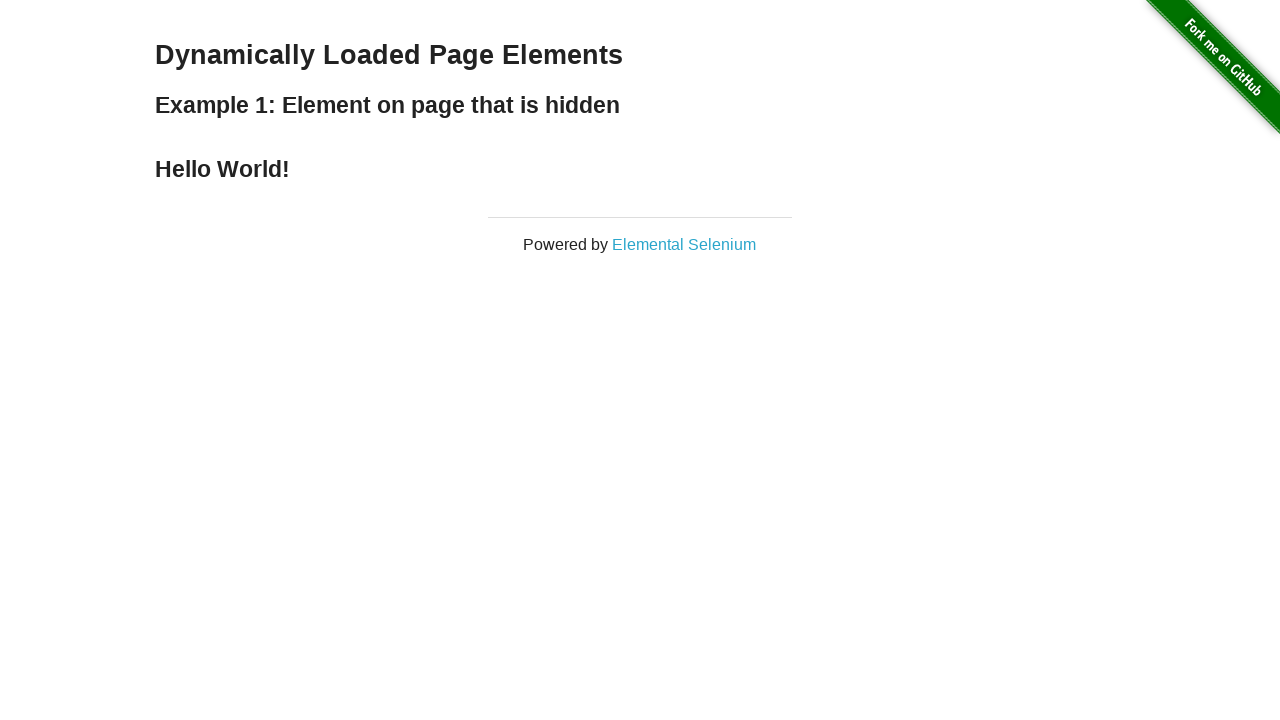

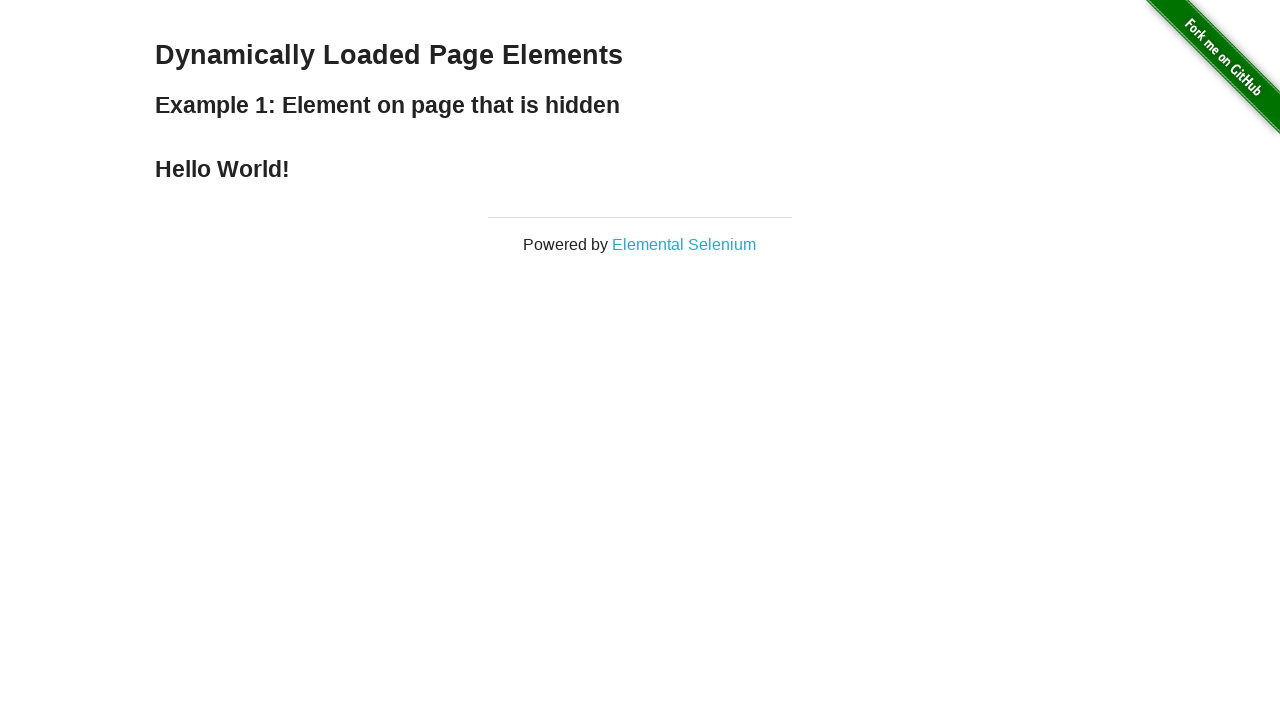